Tests iframe interaction by switching to an iframe and scrolling within it

Starting URL: https://rahulshettyacademy.com/AutomationPractice/

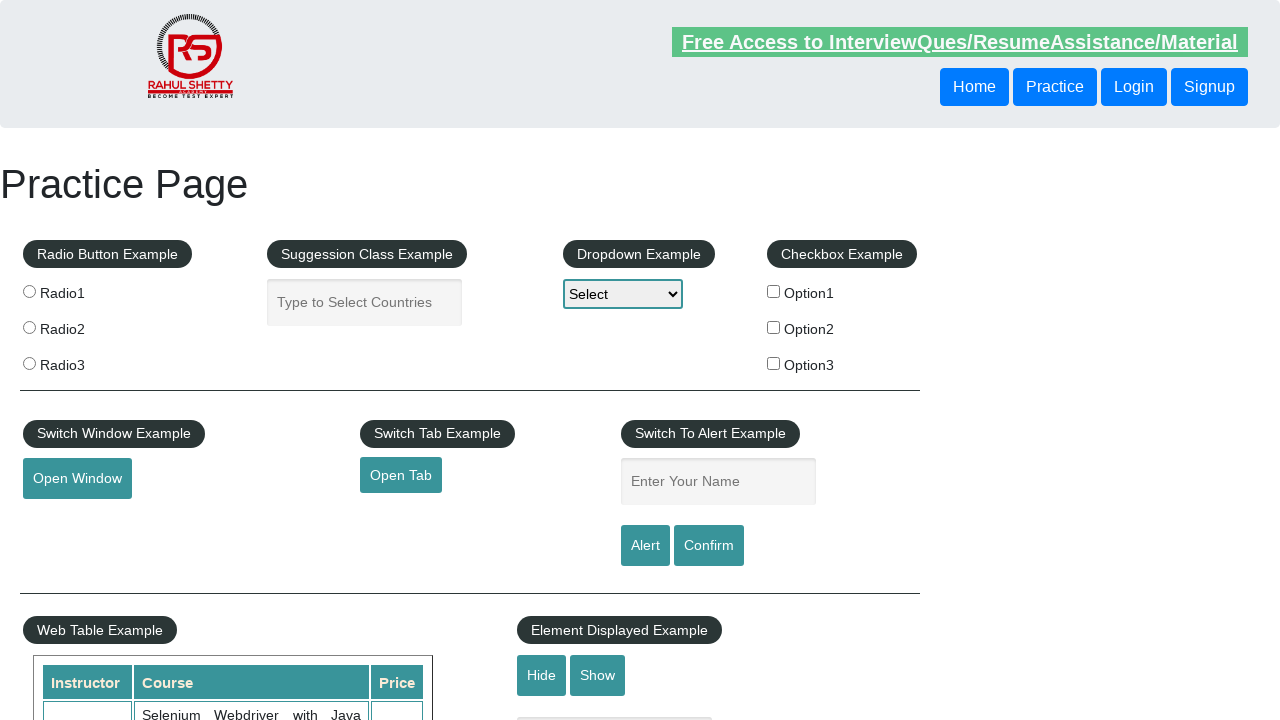

Located iframe with name 'iframe-name'
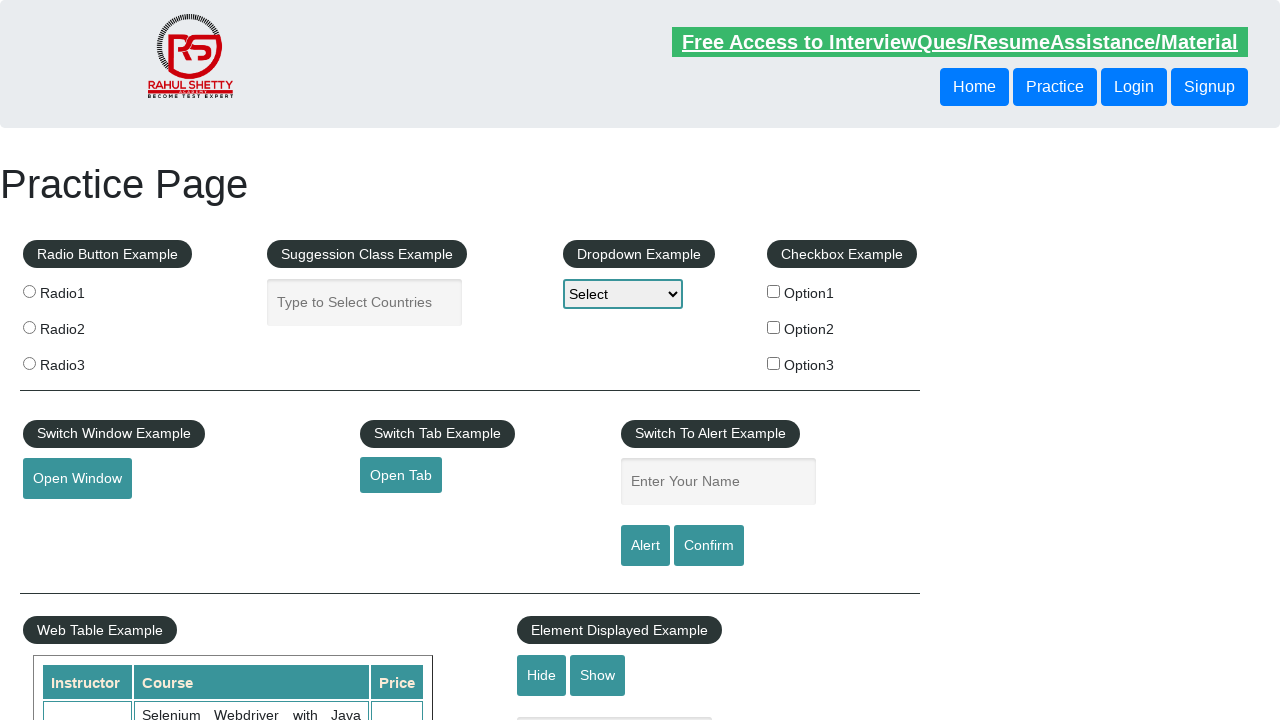

Scrolled to bottom of iframe content
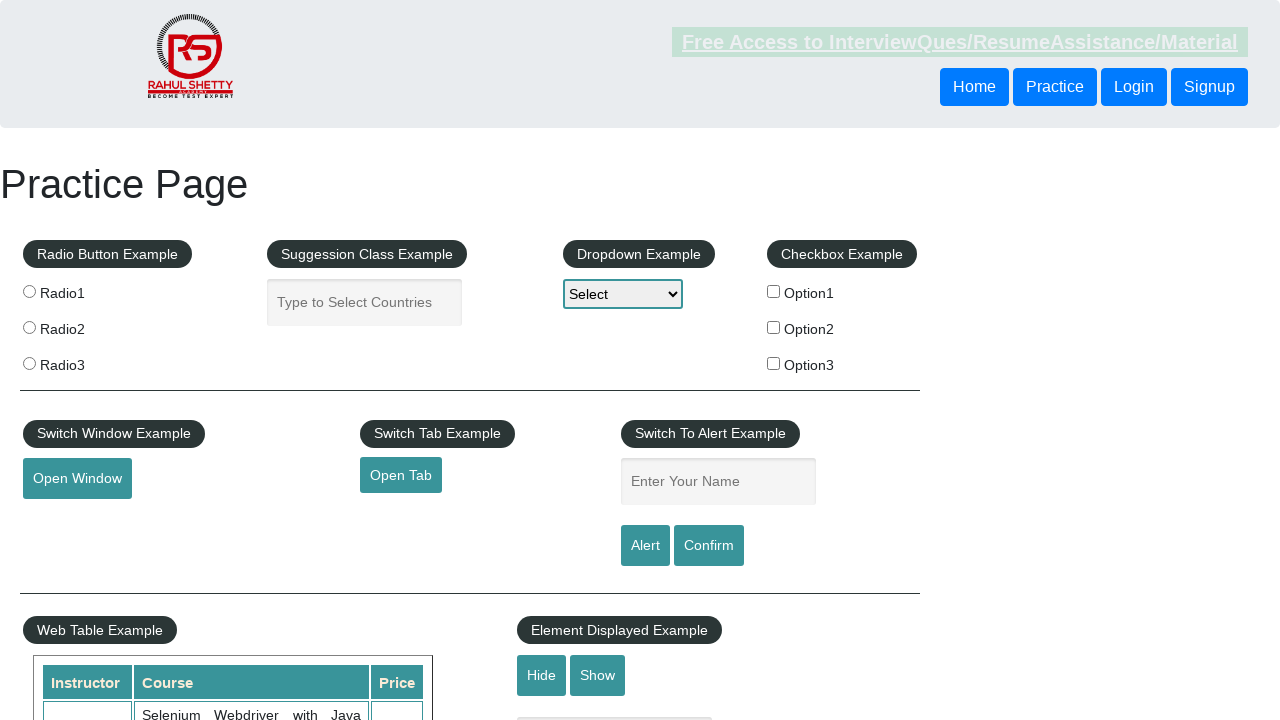

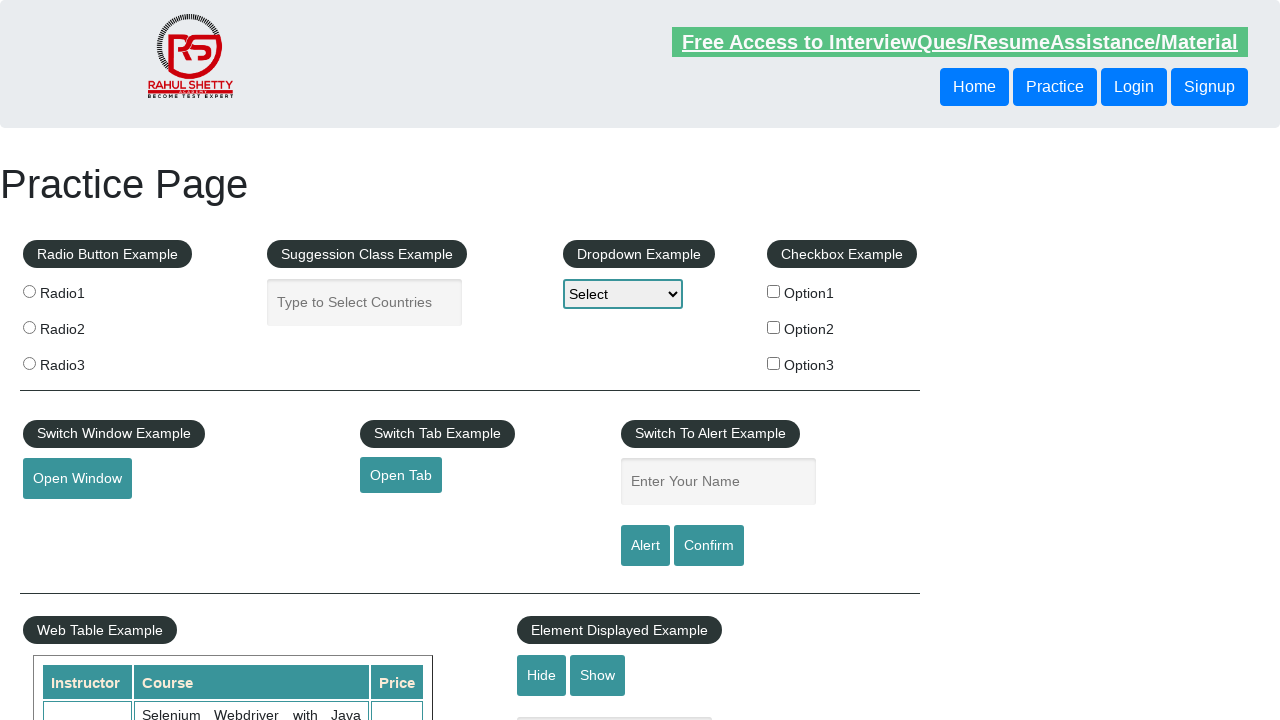